Navigates to the automation practice form and retrieves text from an element with form-label class

Starting URL: https://demoqa.com/automation-practice-form

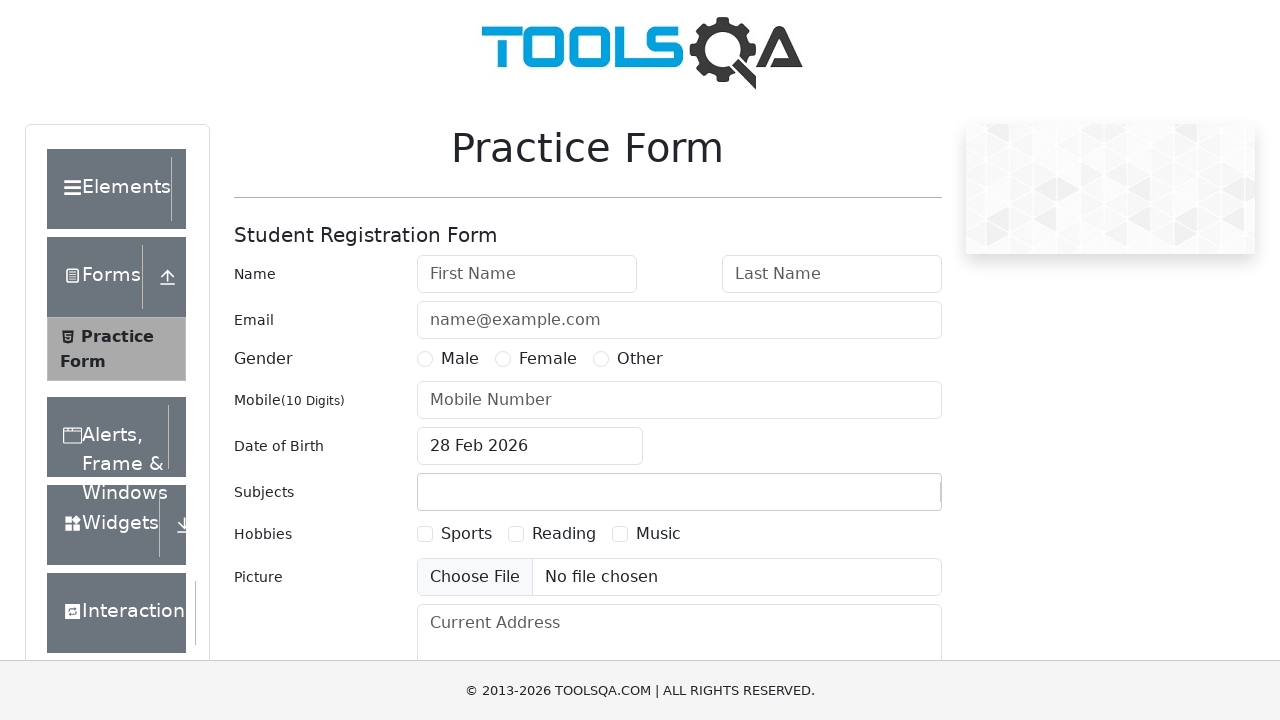

Waited for form-label element to be present on automation practice form
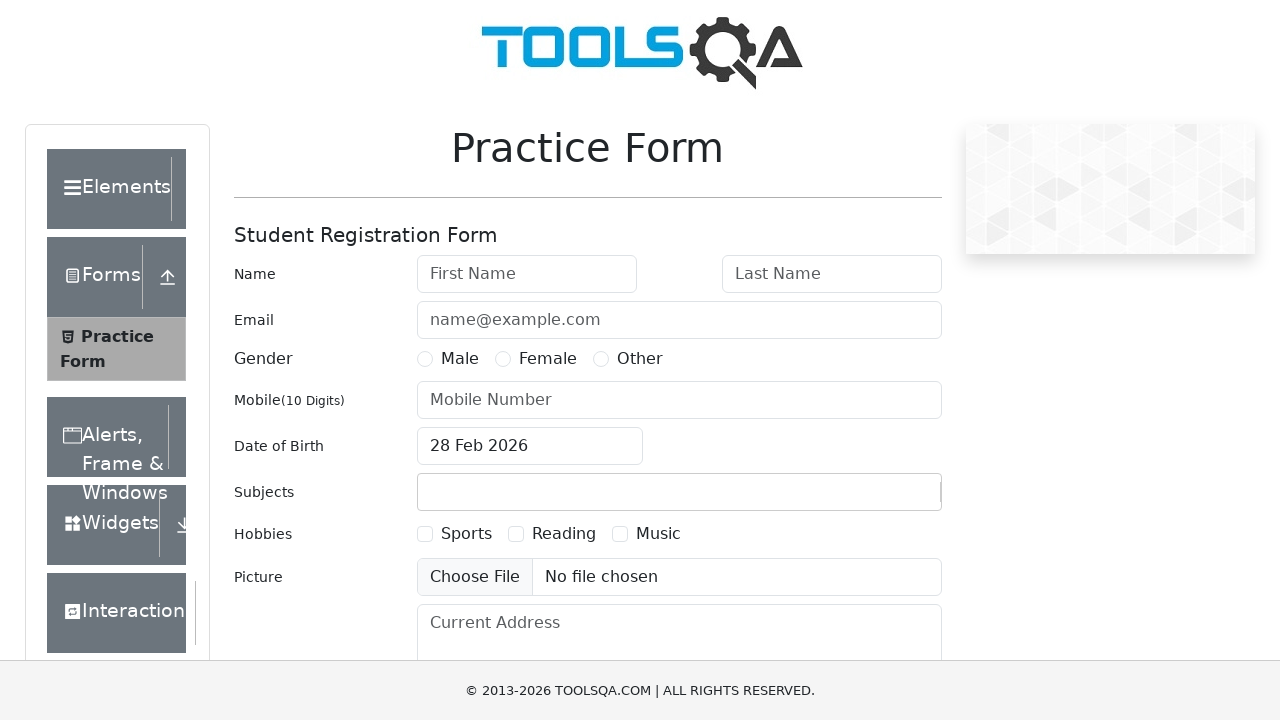

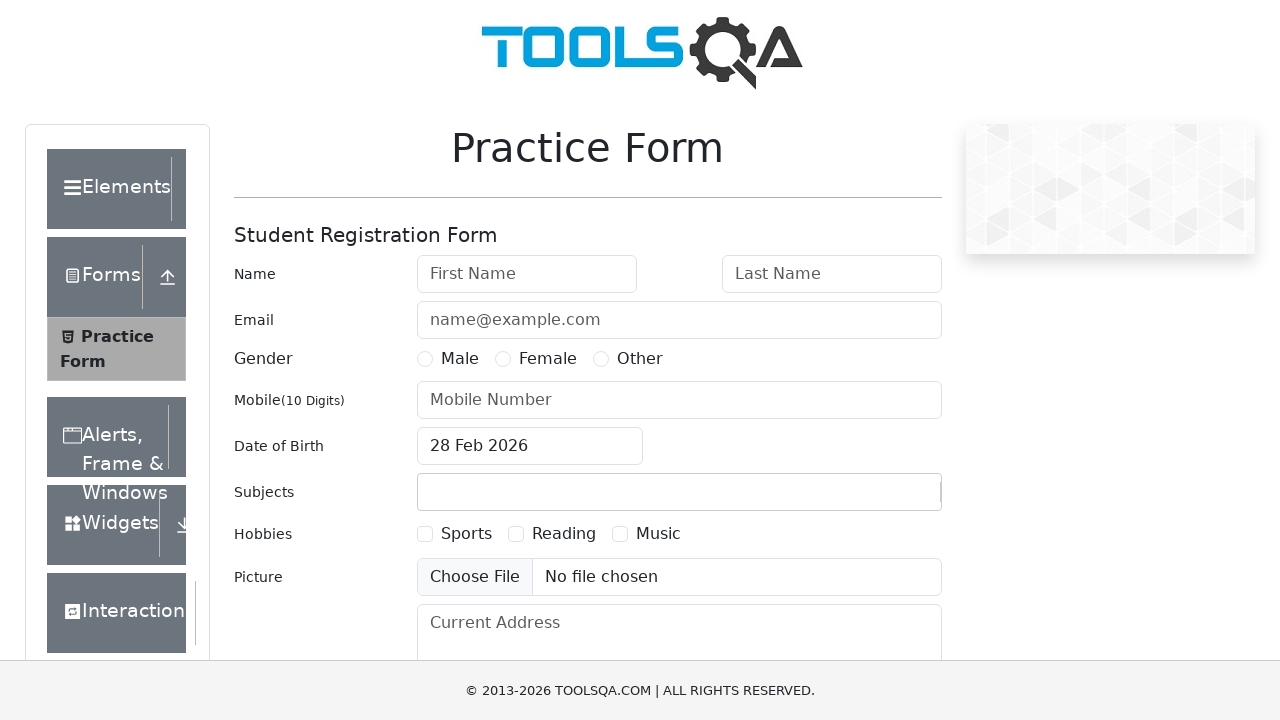